Navigates to Sauce Labs homepage and verifies that navigation links are present on the page

Starting URL: https://saucelabs.com/

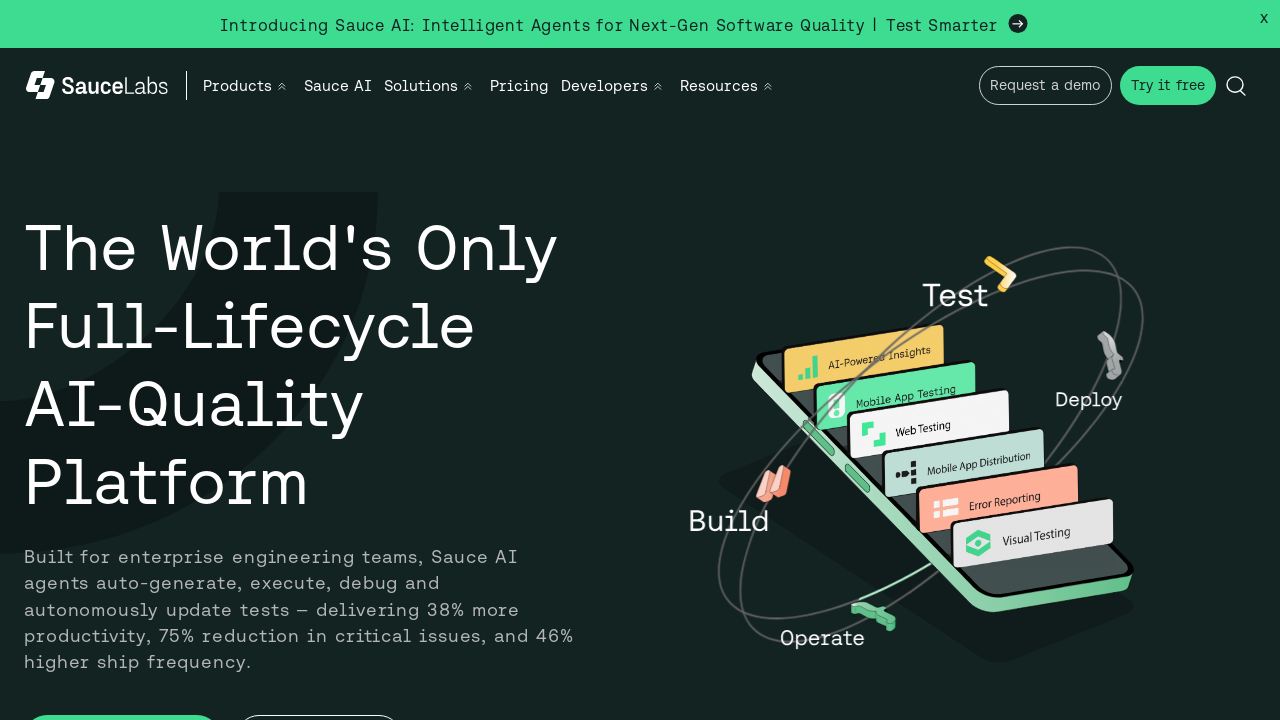

Navigated to Sauce Labs homepage
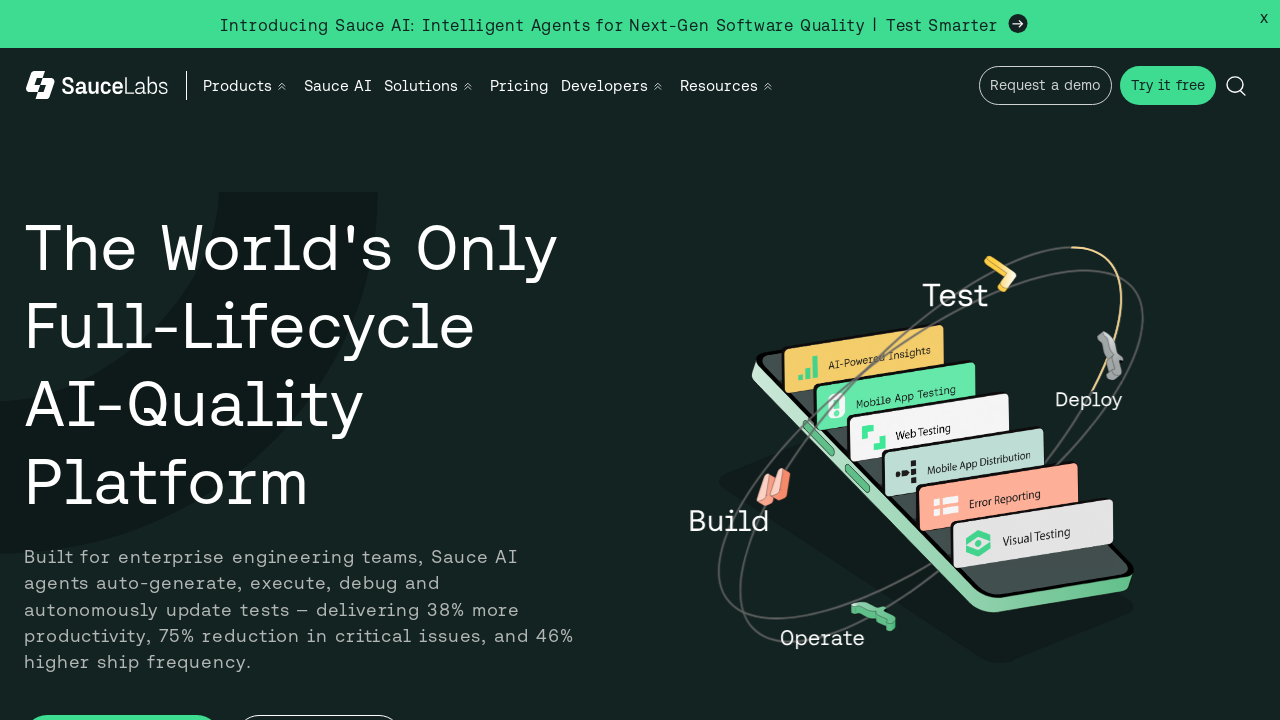

Page loaded and anchor elements are present
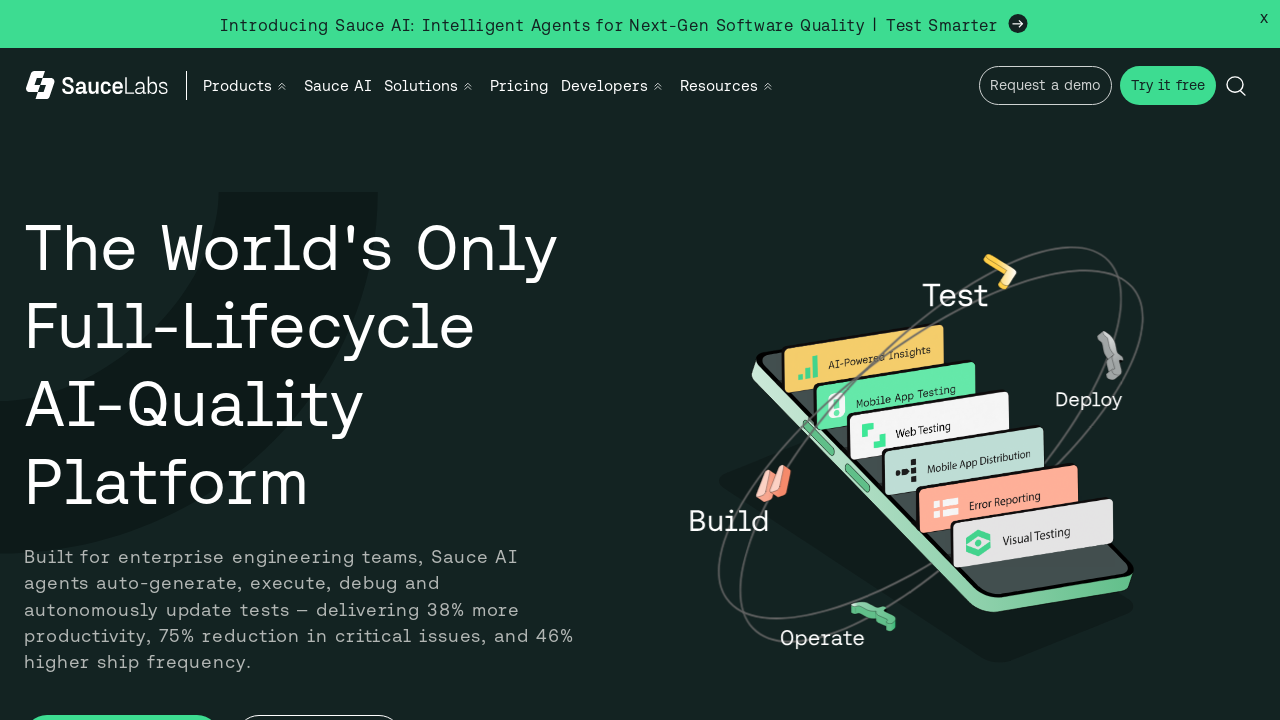

Located all anchor elements on the page
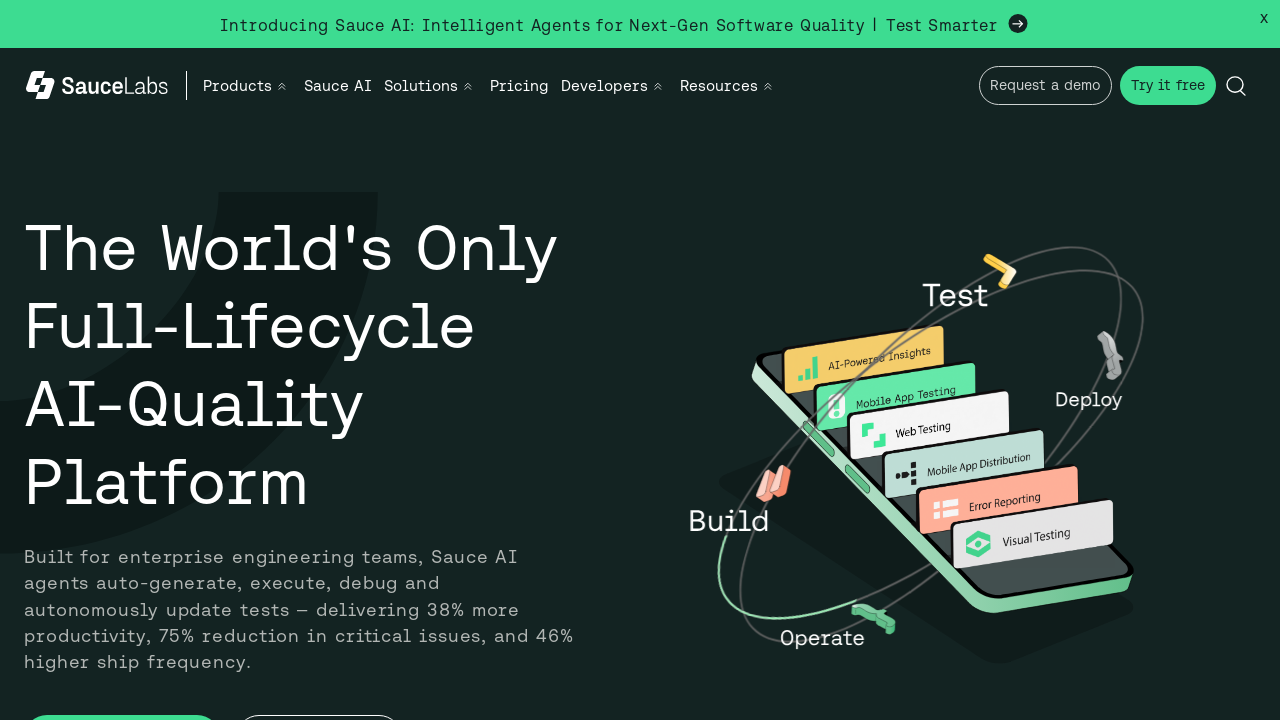

Verified that navigation links are present on the page
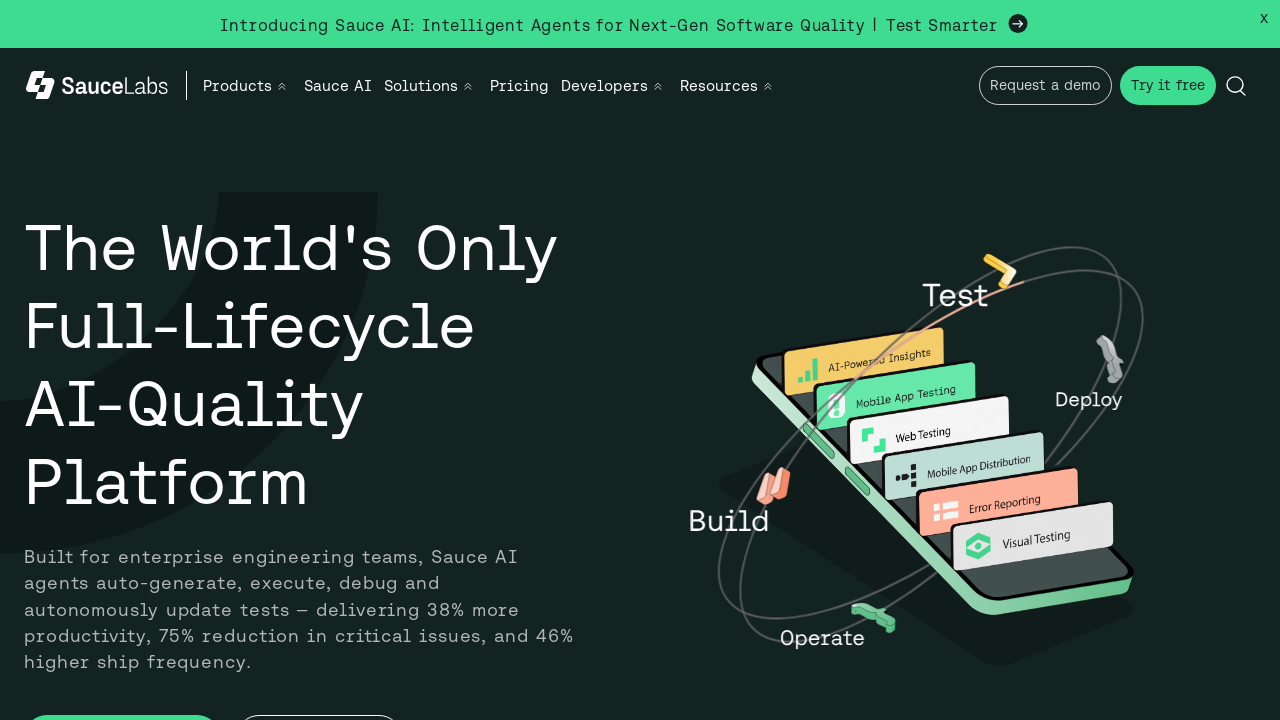

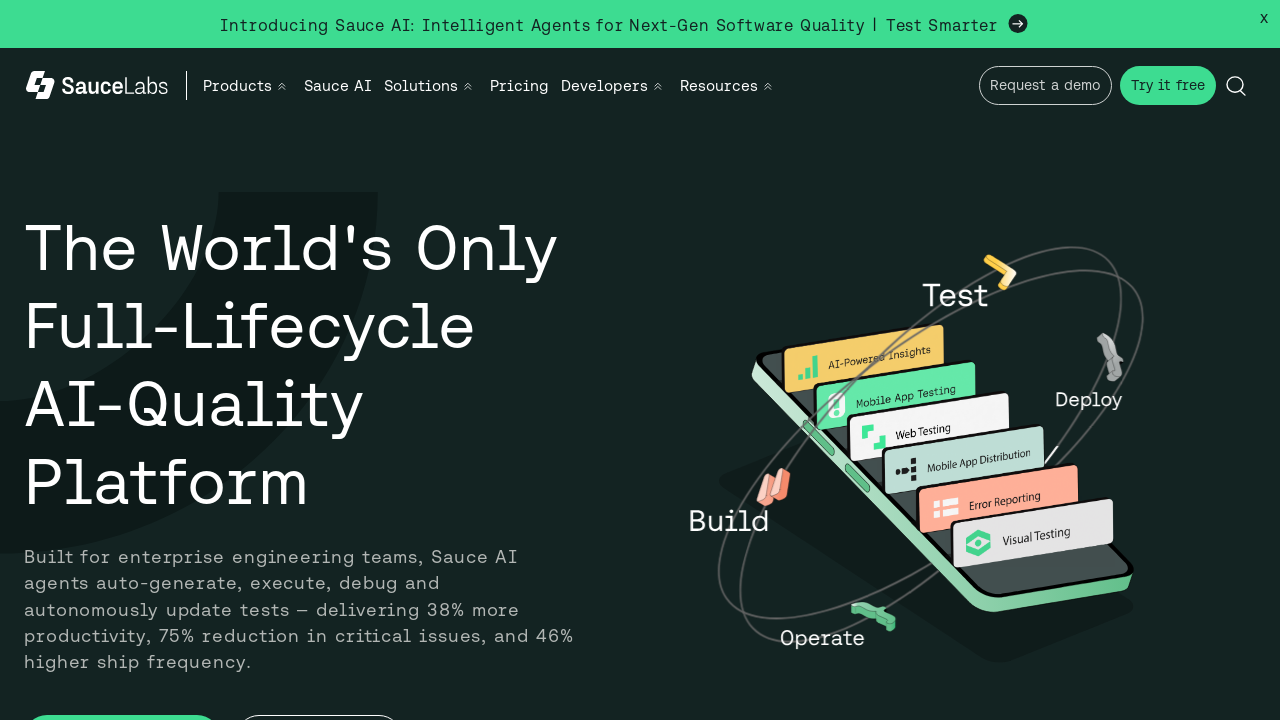